Tests navigation through product listings by iterating through links and clicking on a specific product (Samsung galaxy s7)

Starting URL: https://www.demoblaze.com/index.html

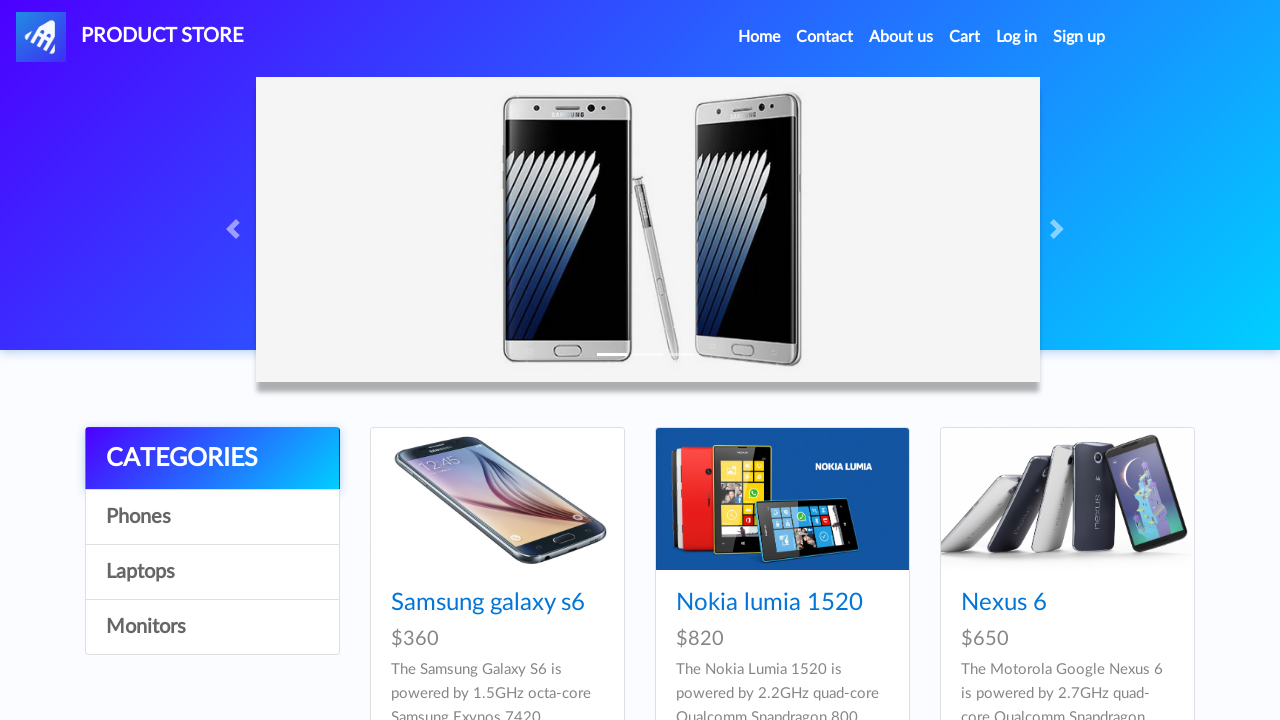

Waited for links to load on the page
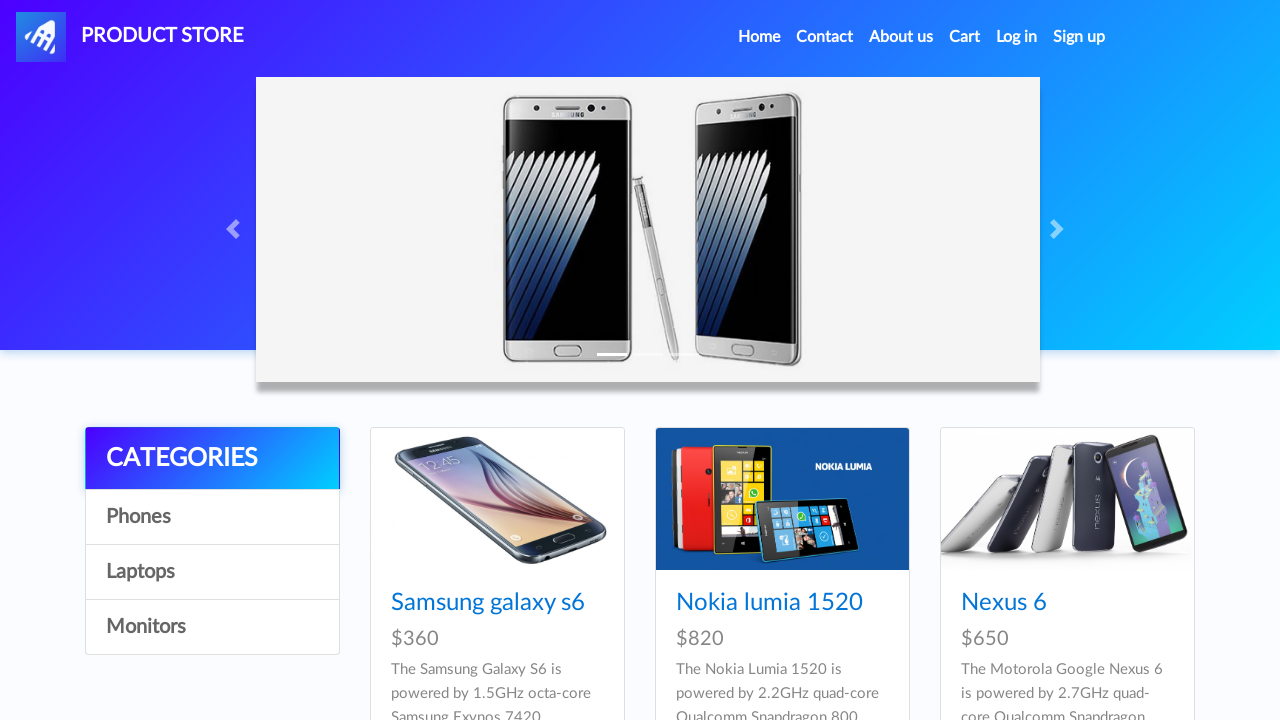

Waited for product links to load in product listing
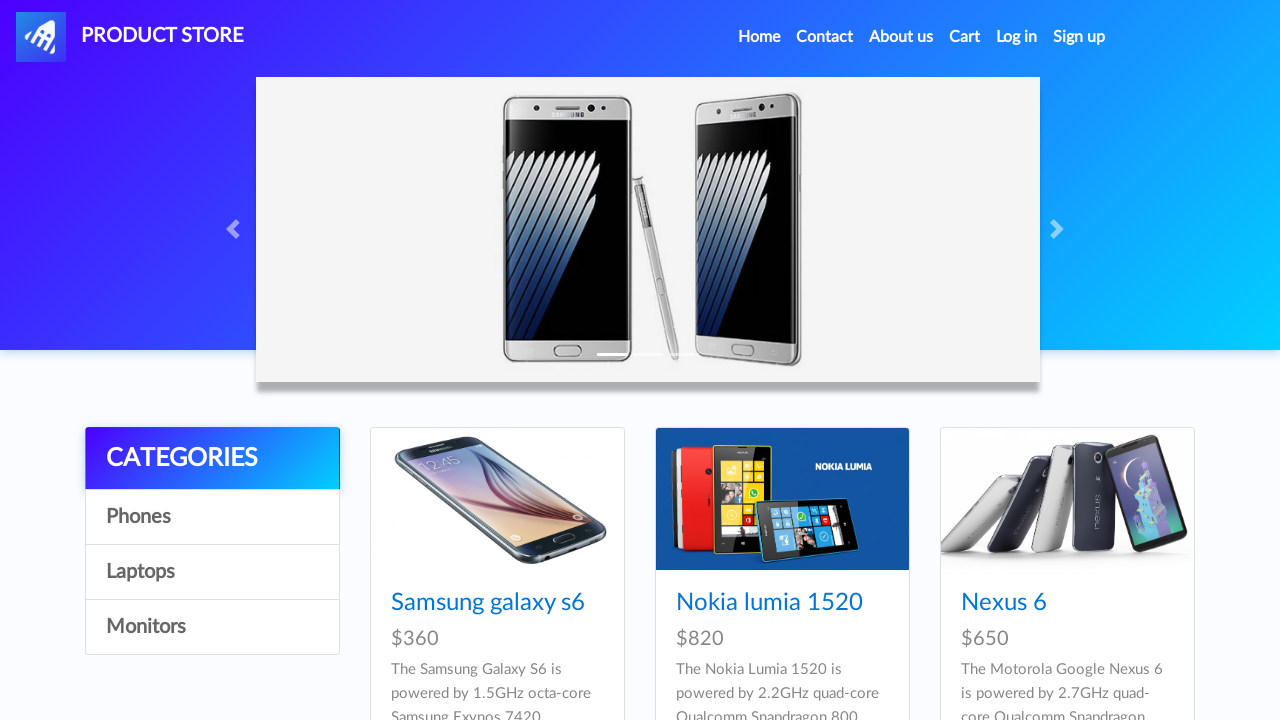

Retrieved all product links from the product listing
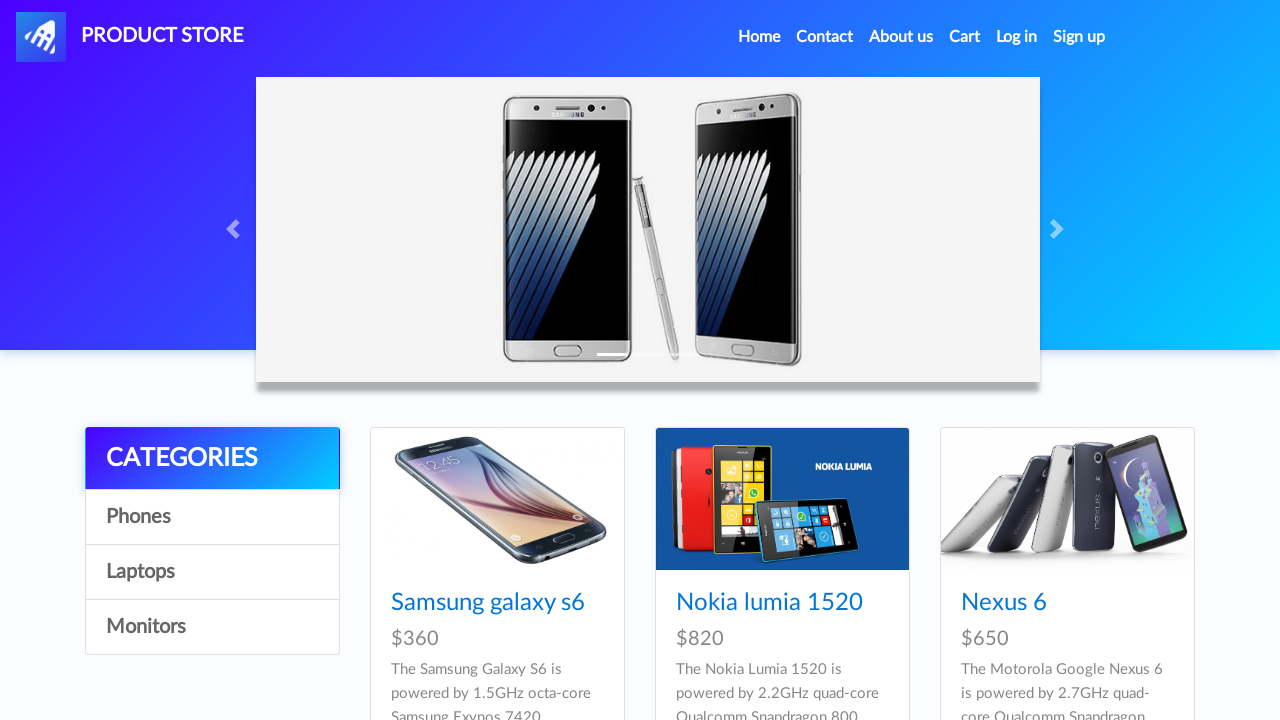

Clicked on Samsung galaxy s7 product link at (488, 361) on xpath=//div[@id='tbodyid']//div/h4/a >> nth=3
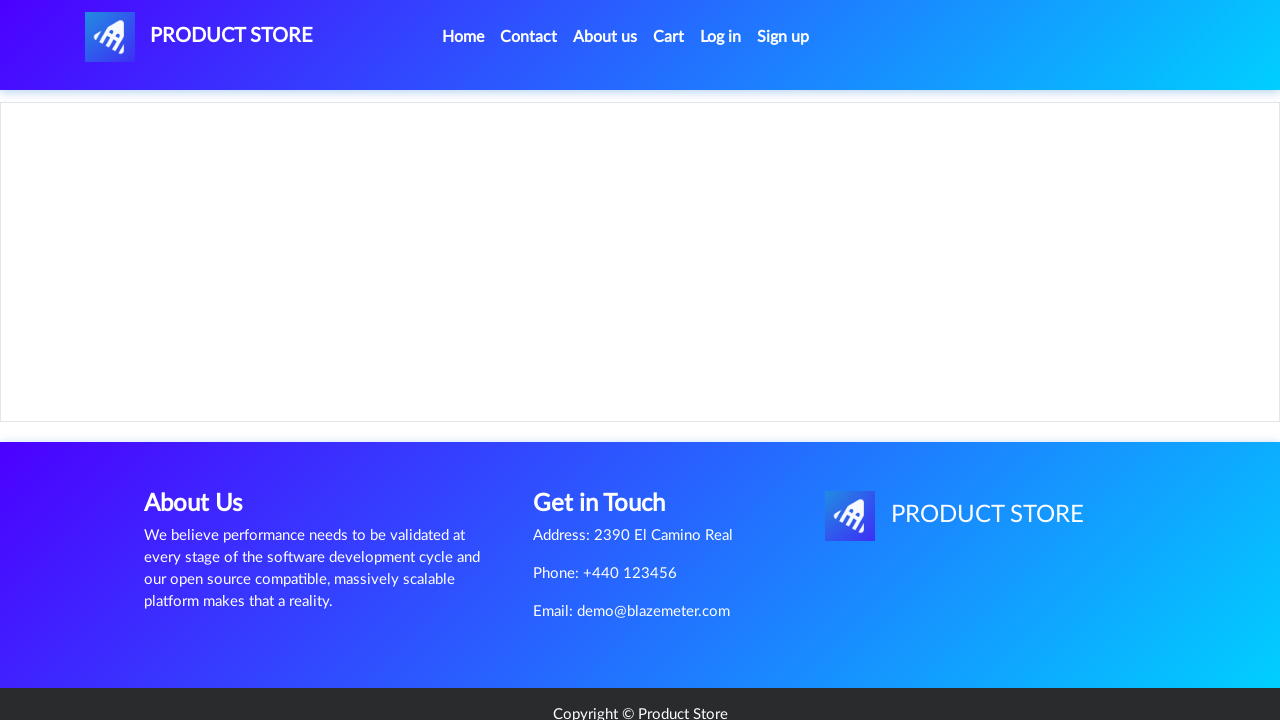

Verified Samsung galaxy s7 product page loaded successfully
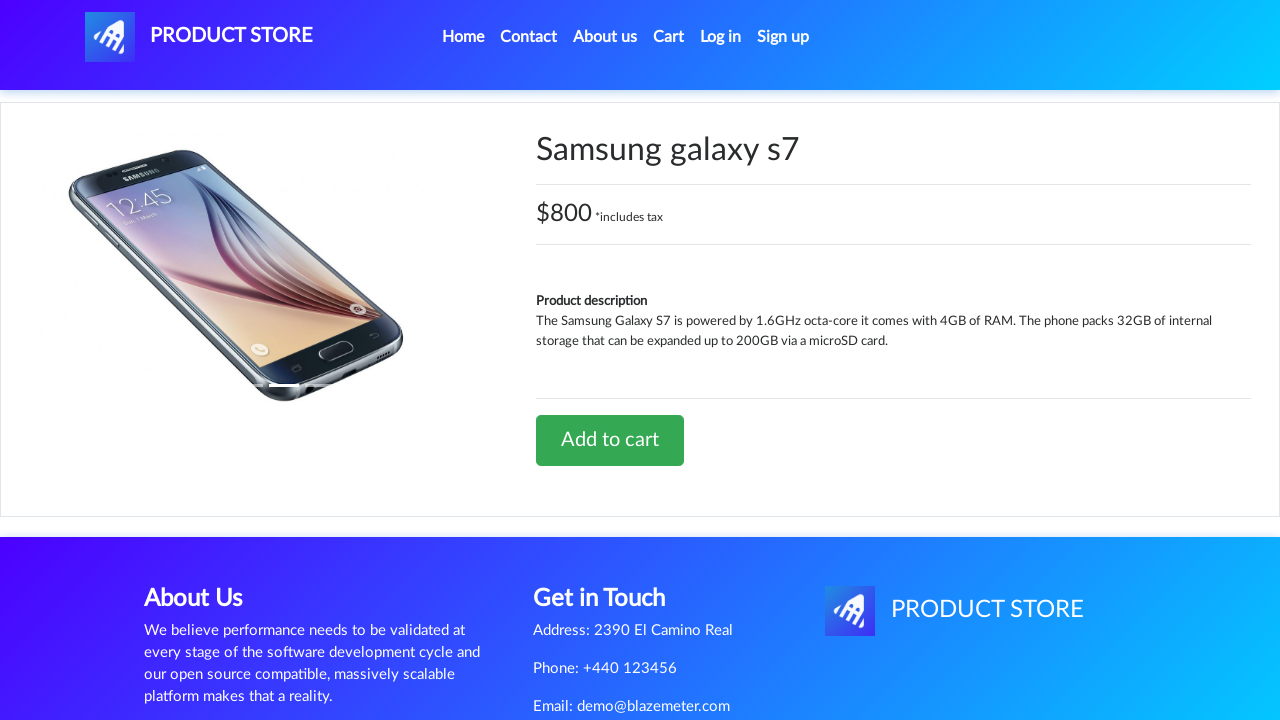

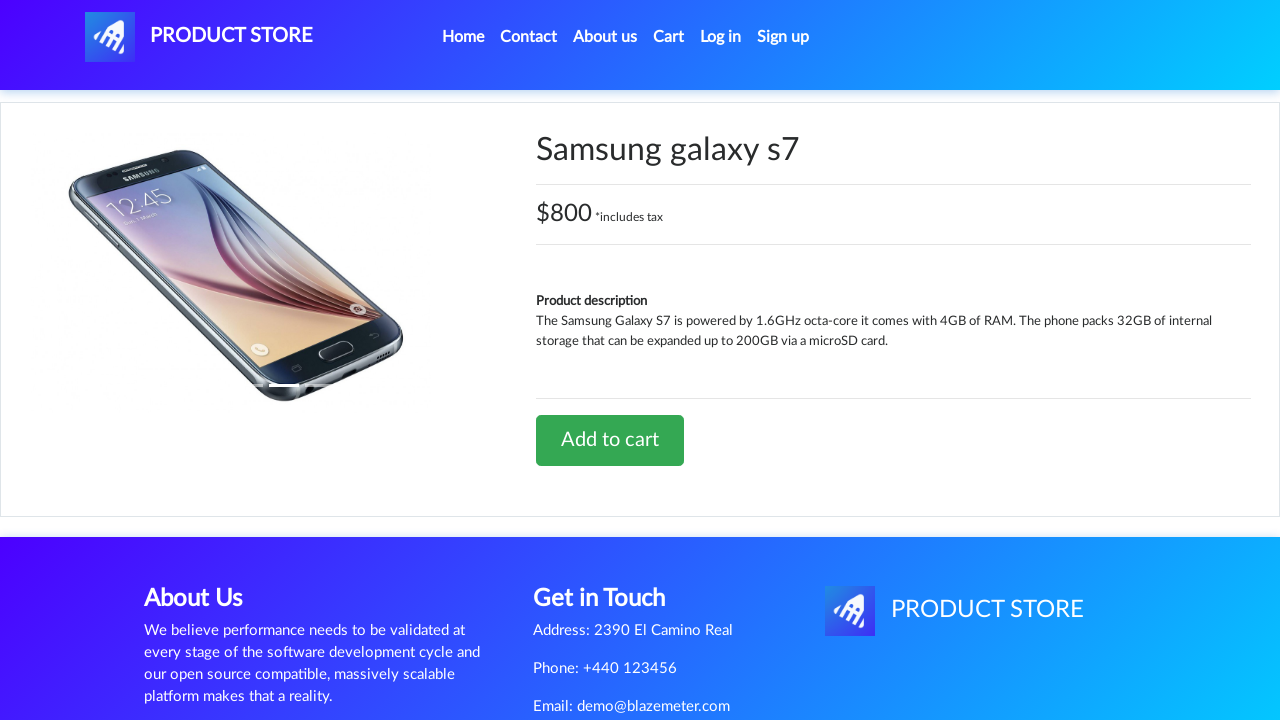